Navigates to Demoblaze store, finds and clicks on iPhone 6 32gb product, adds it to cart, accepts alert, and verifies the product appears in cart

Starting URL: https://www.demoblaze.com/

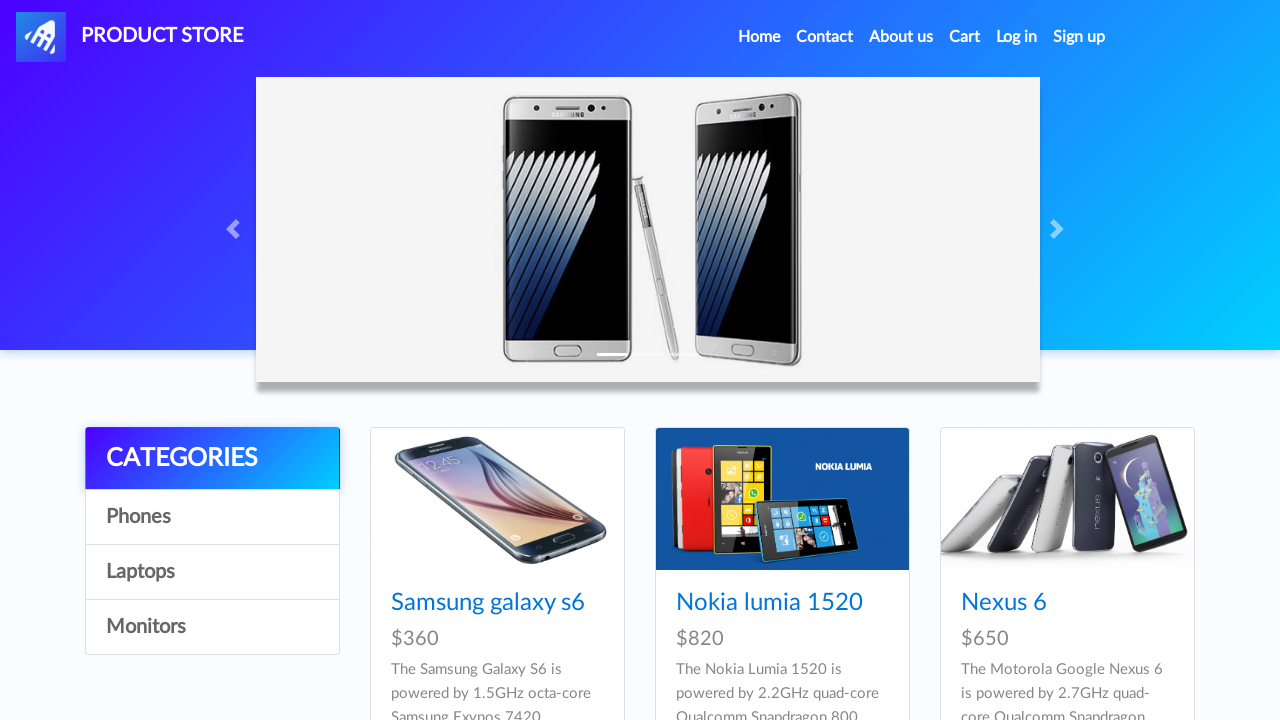

Waited for products to load on Demoblaze store
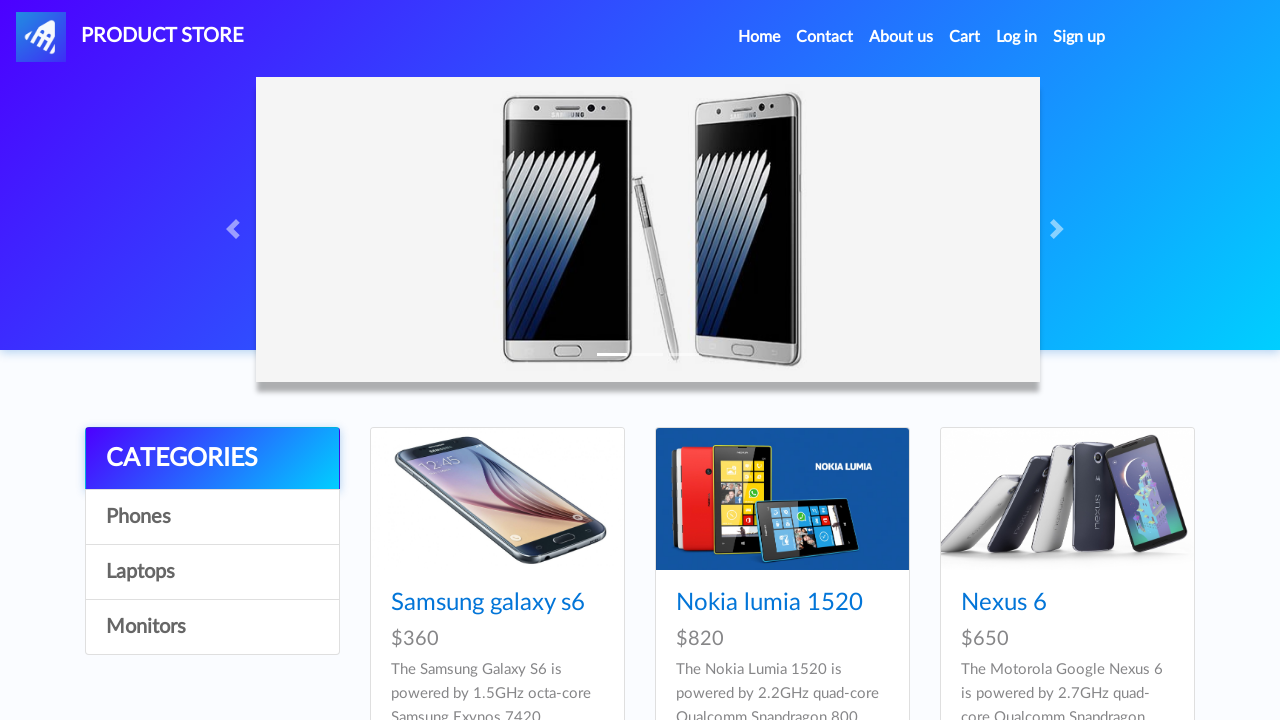

Clicked on iPhone 6 32gb product at (752, 361) on .hrefch:has-text('Iphone 6 32gb')
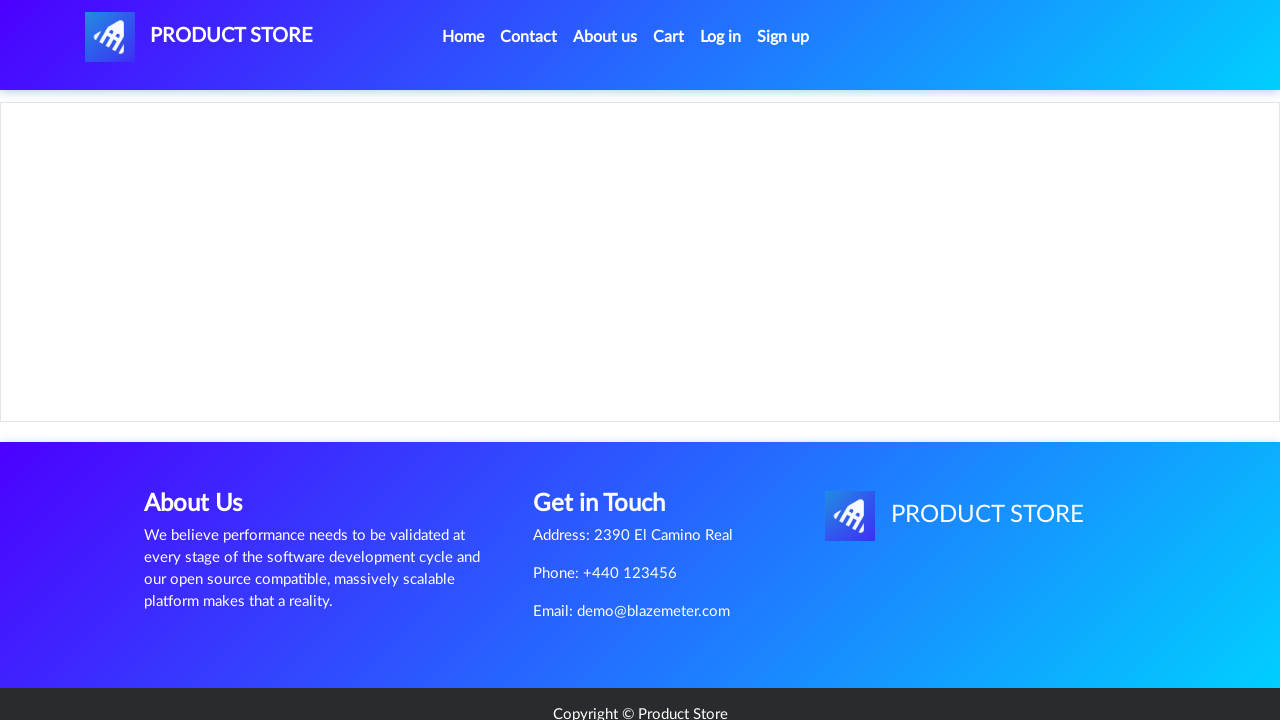

Product page loaded and Add to Cart button appeared
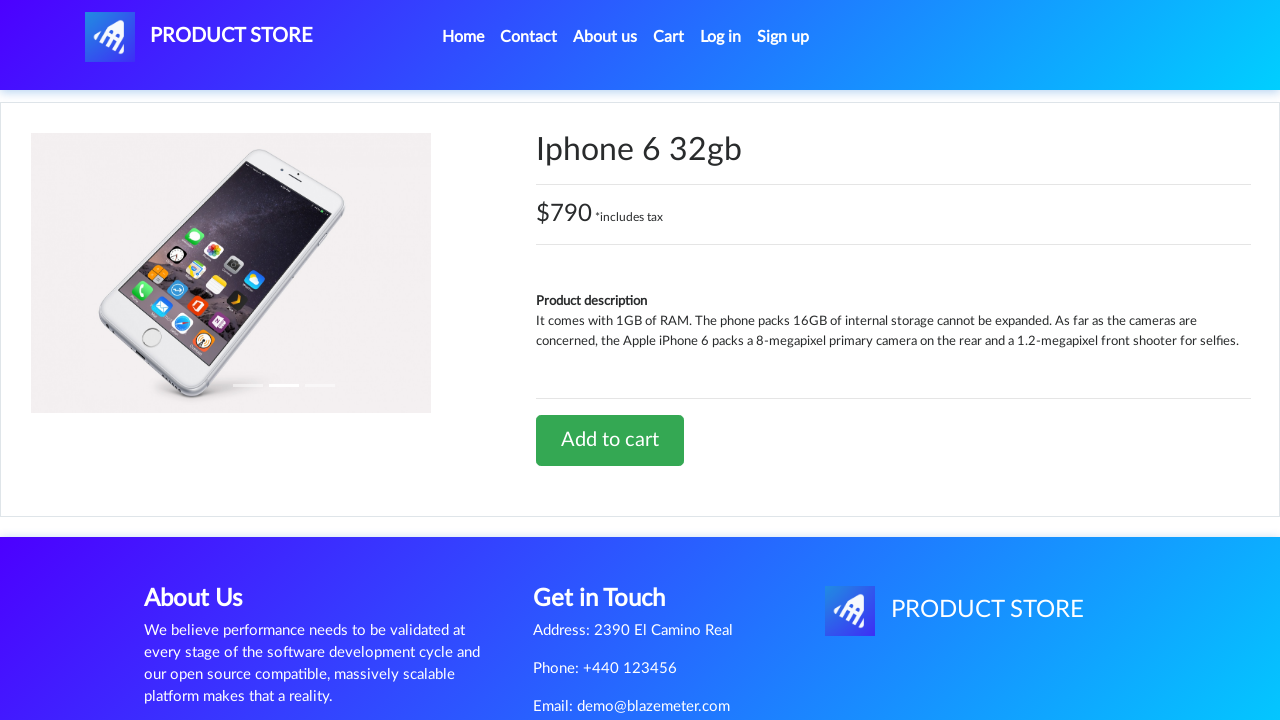

Clicked Add to Cart button at (610, 440) on .btn-success
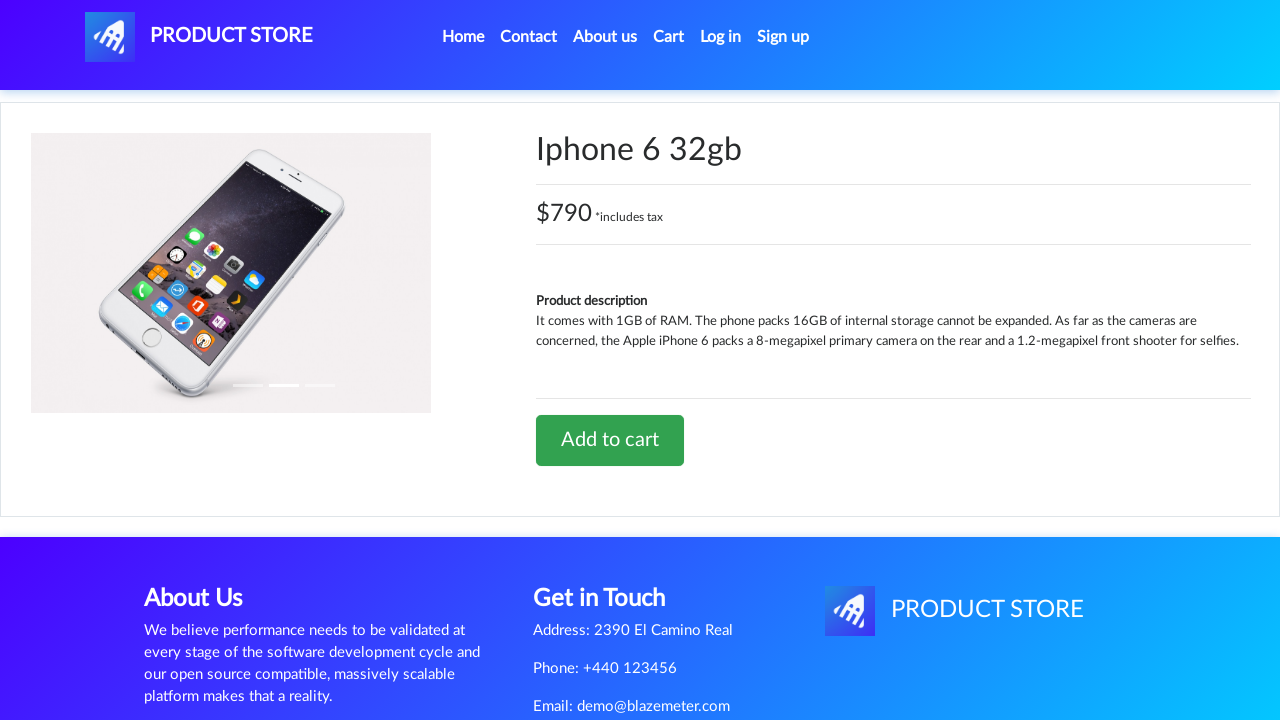

Set up dialog handler to accept alerts
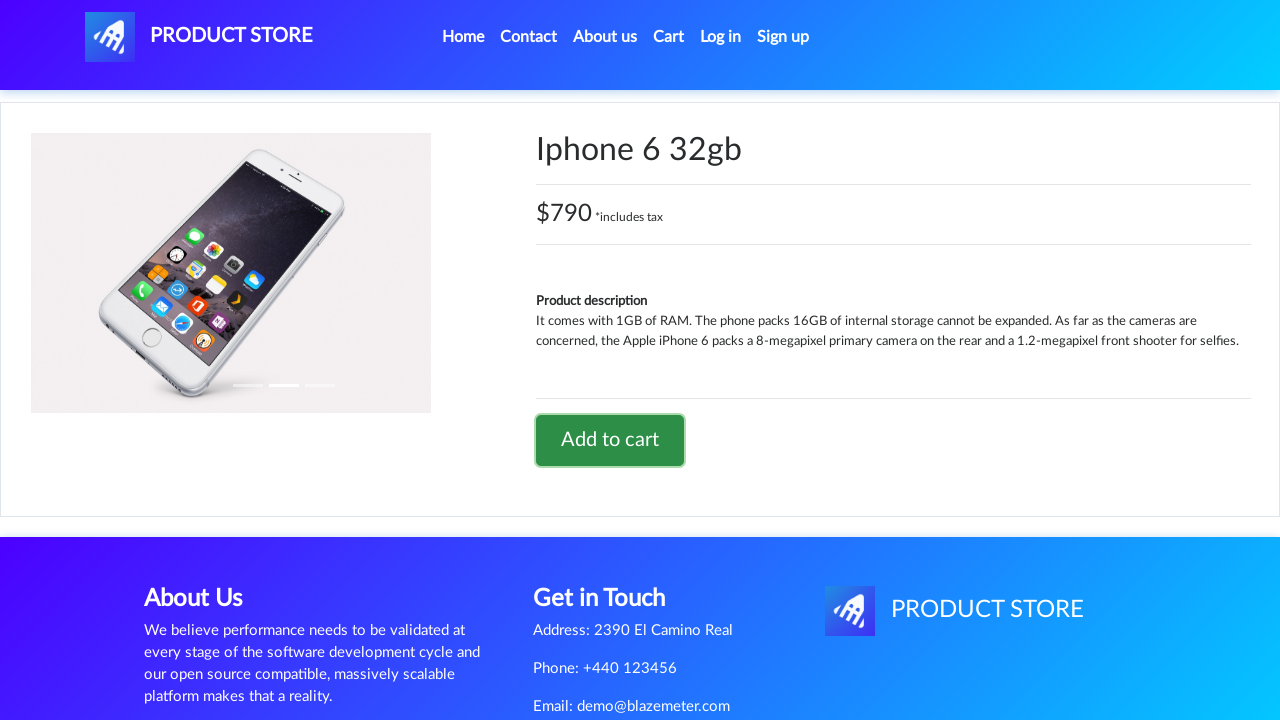

Waited for alert dialog to be processed
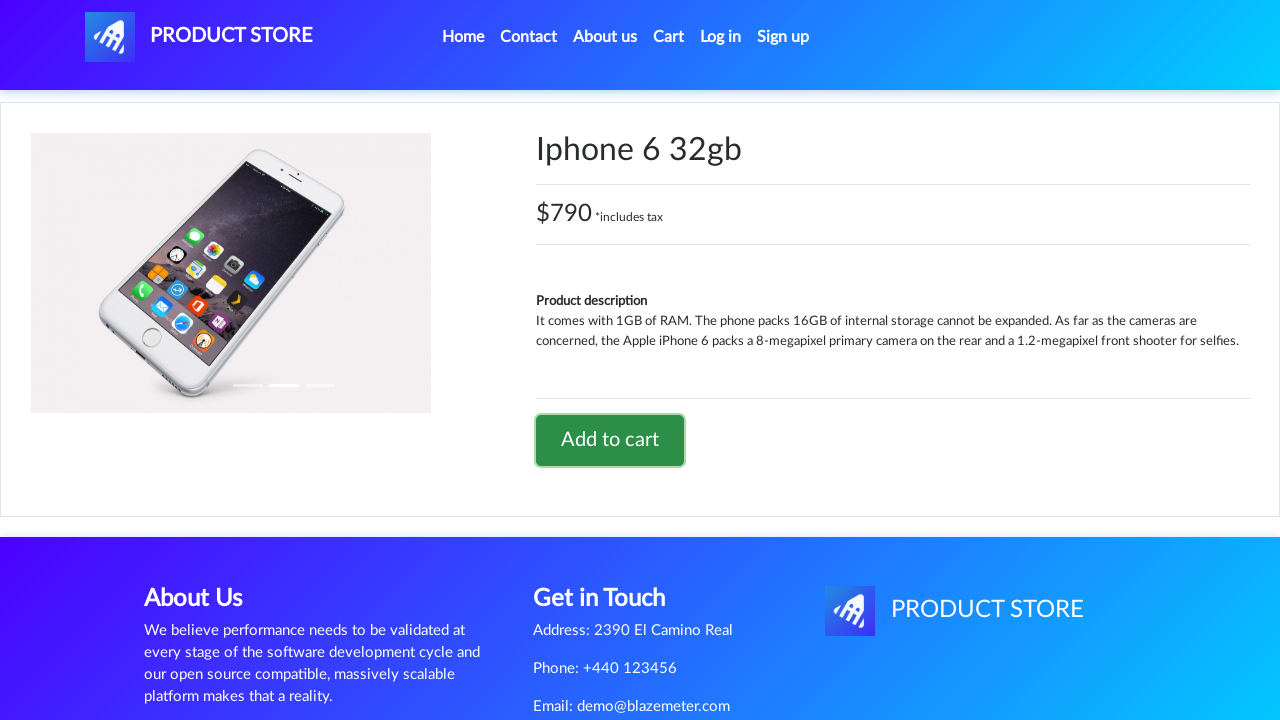

Clicked on Cart link at (669, 37) on #cartur
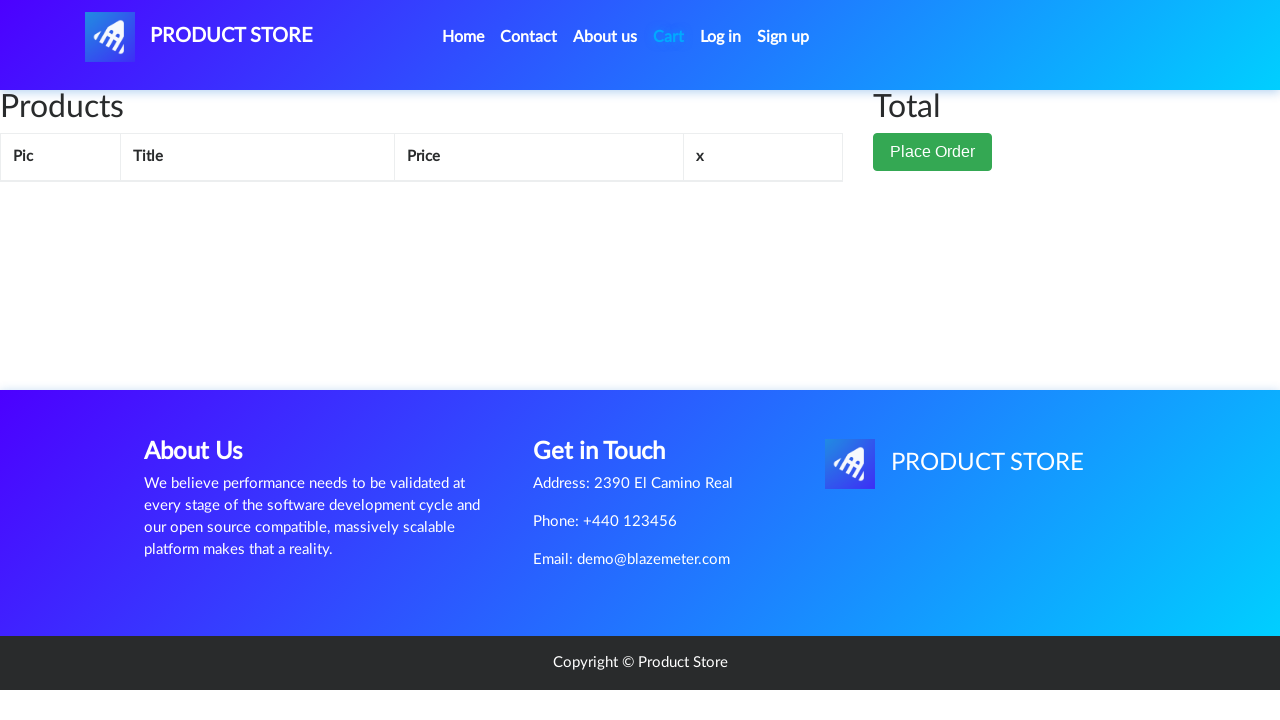

Cart page loaded and product row appeared
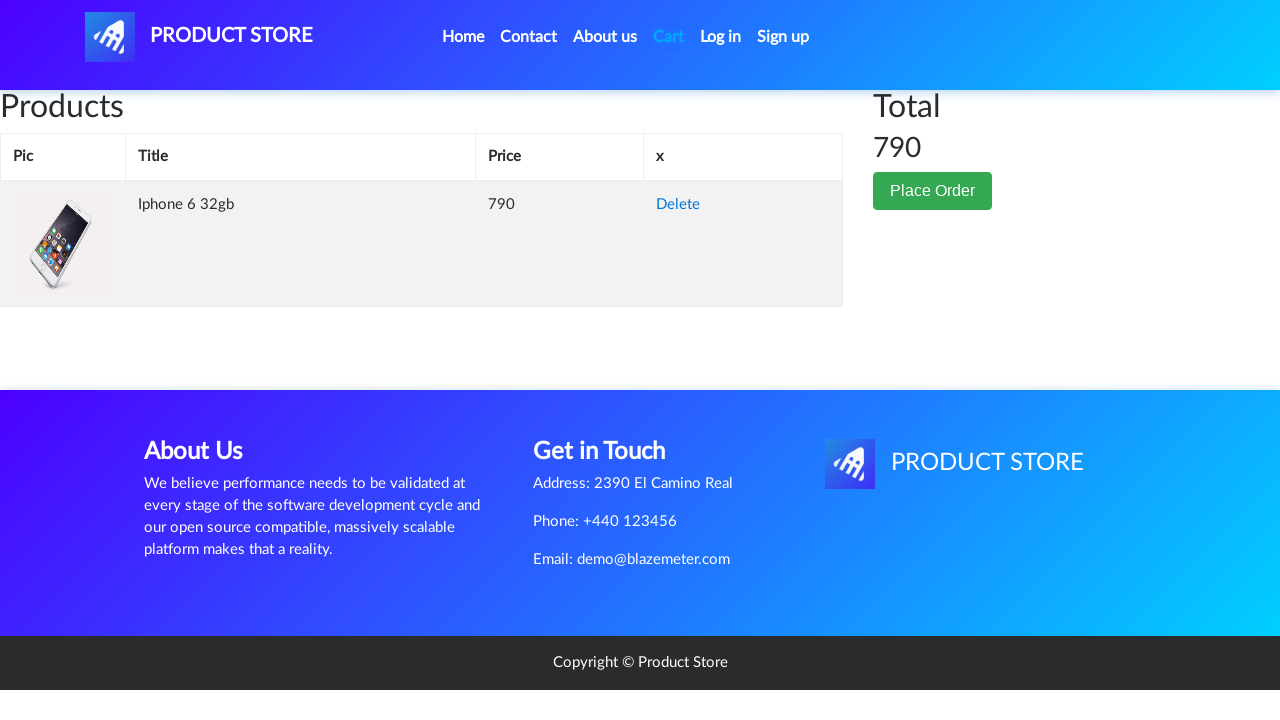

Retrieved product name from cart
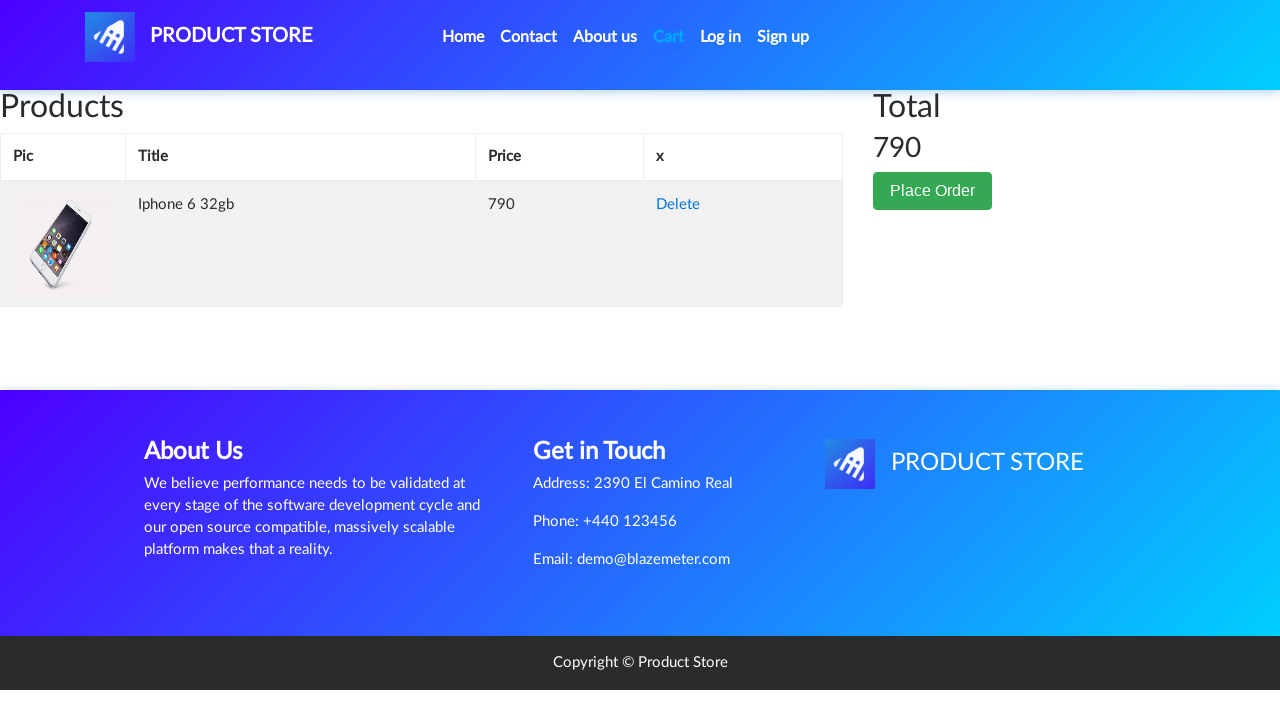

Verified that iPhone 6 32gb is in the cart
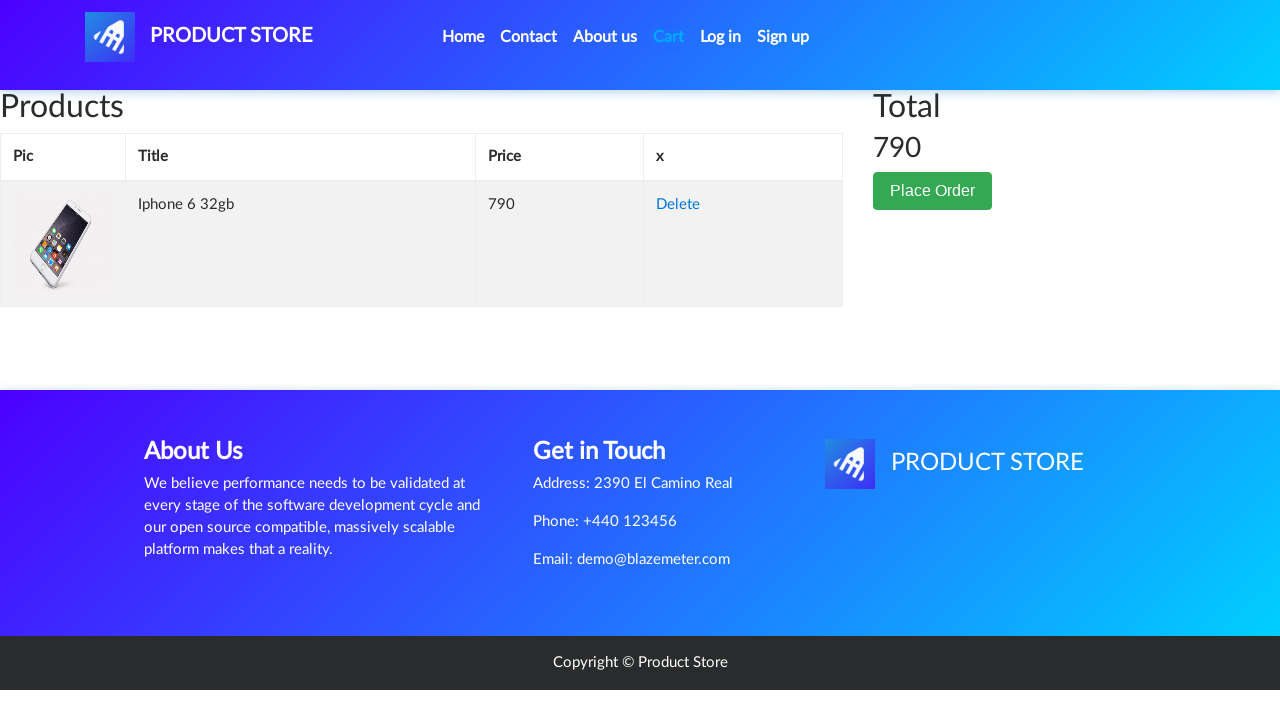

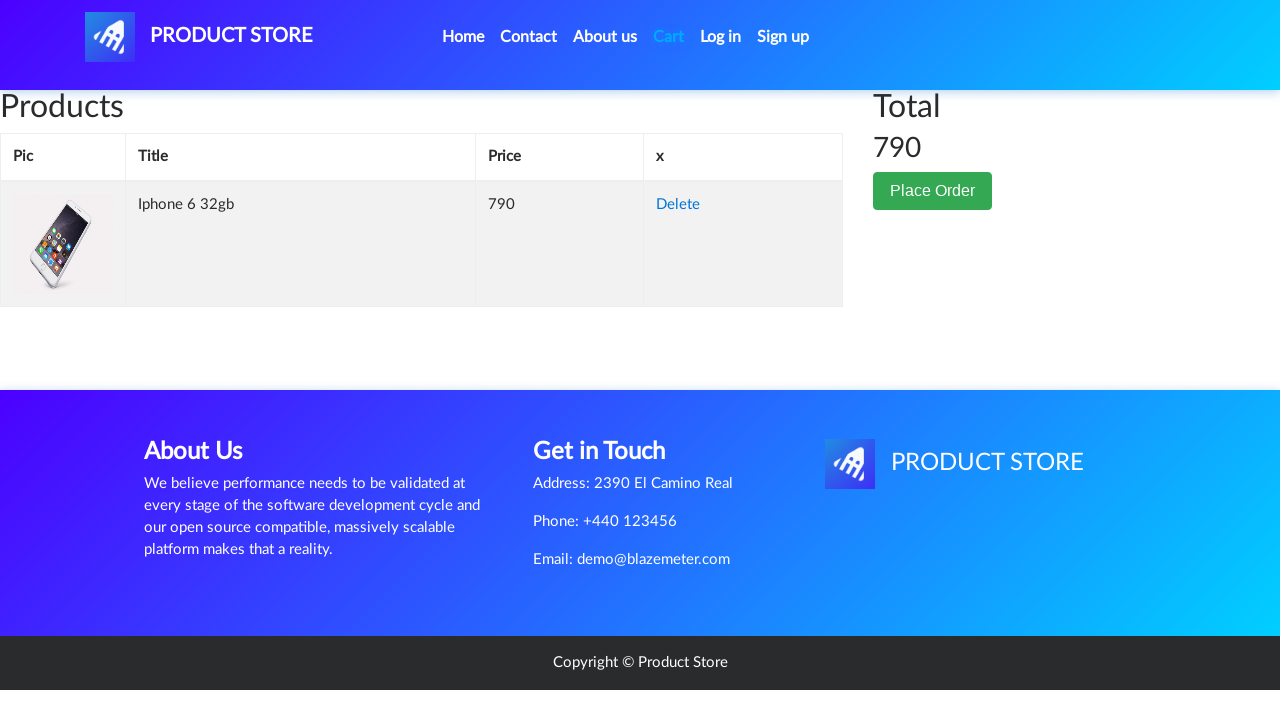